Navigates to Gmail homepage and verifies the page title

Starting URL: https://www.gmail.com/

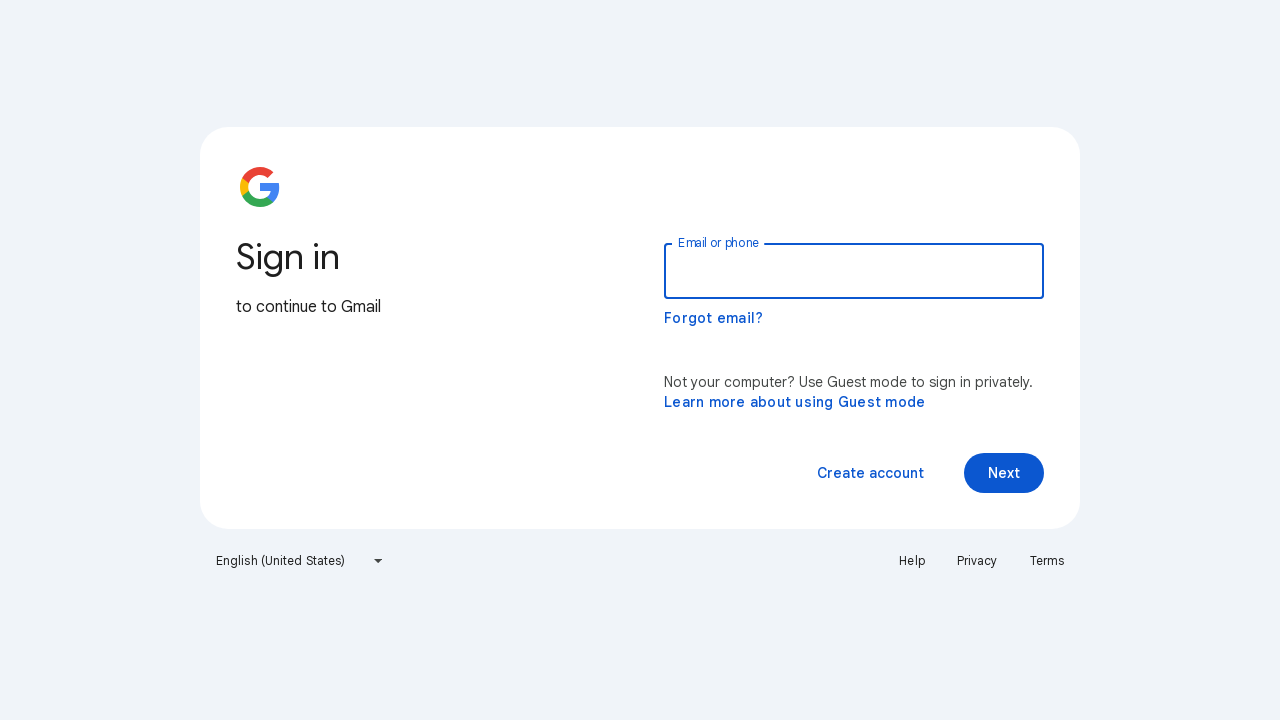

Clicked column header to sort by Veg/fruit name in ascending order
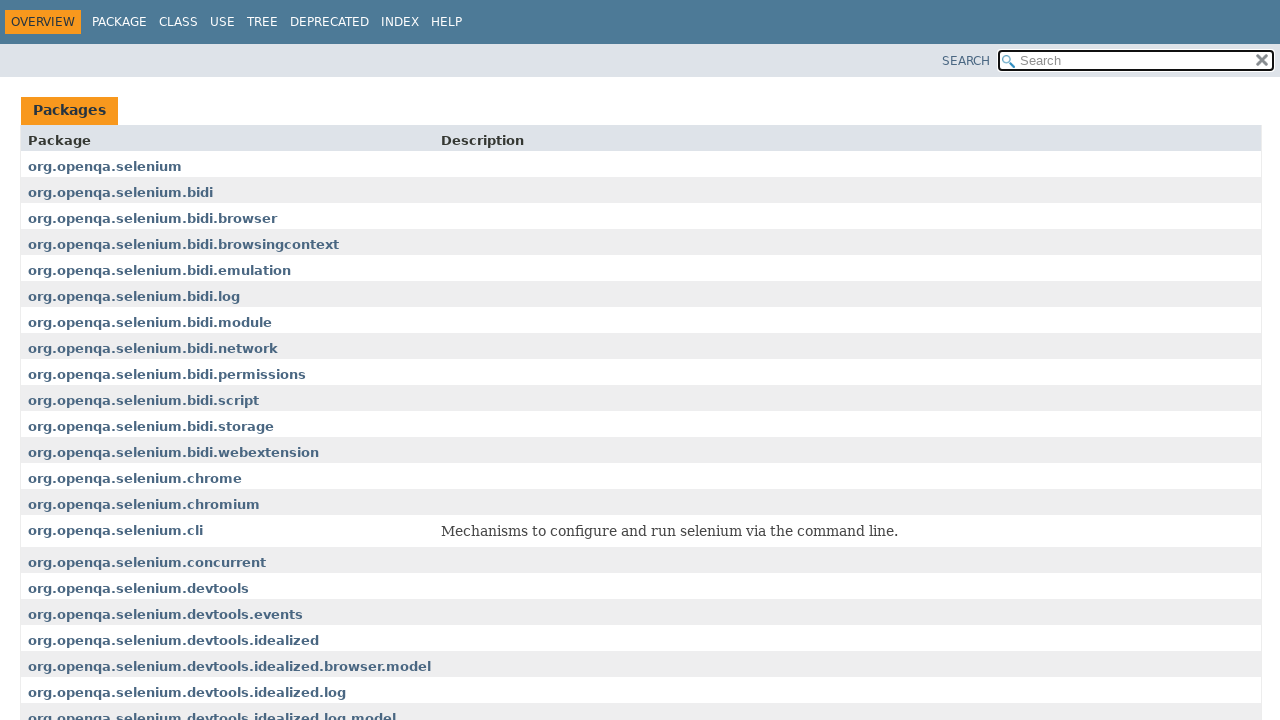

Retrieved all vegetable names from first column
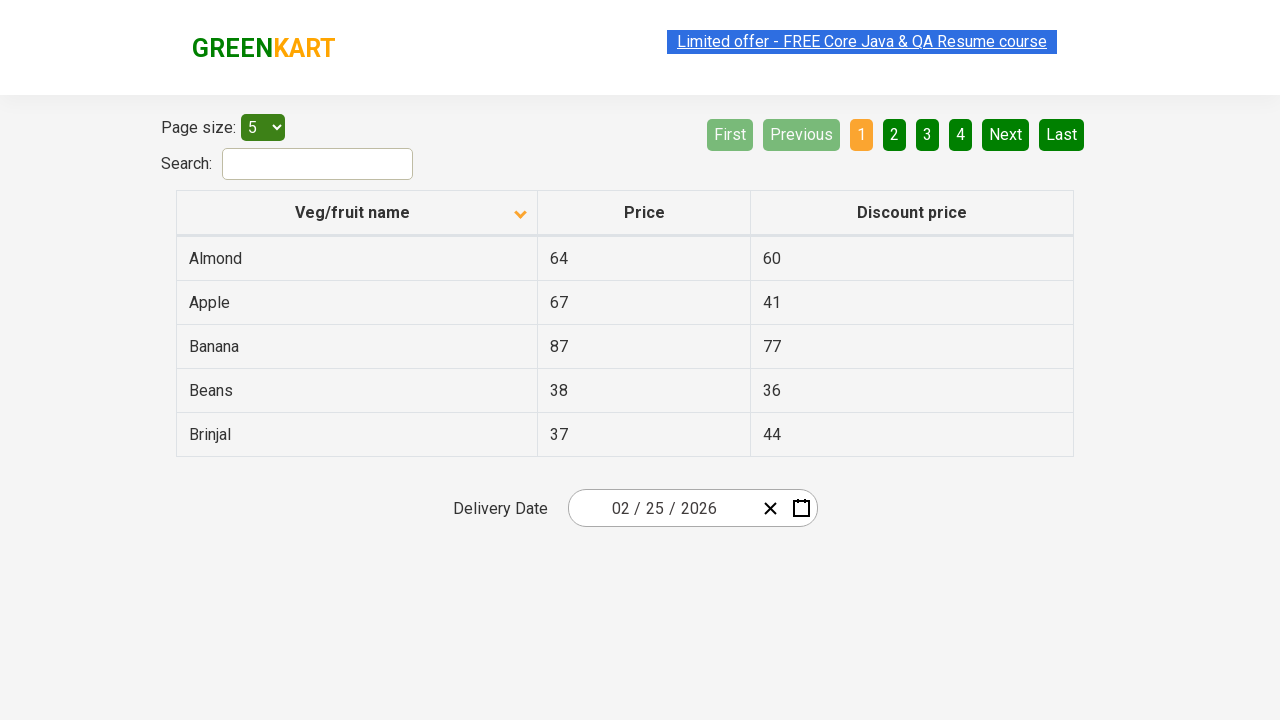

Extracted 5 vegetable names from table rows
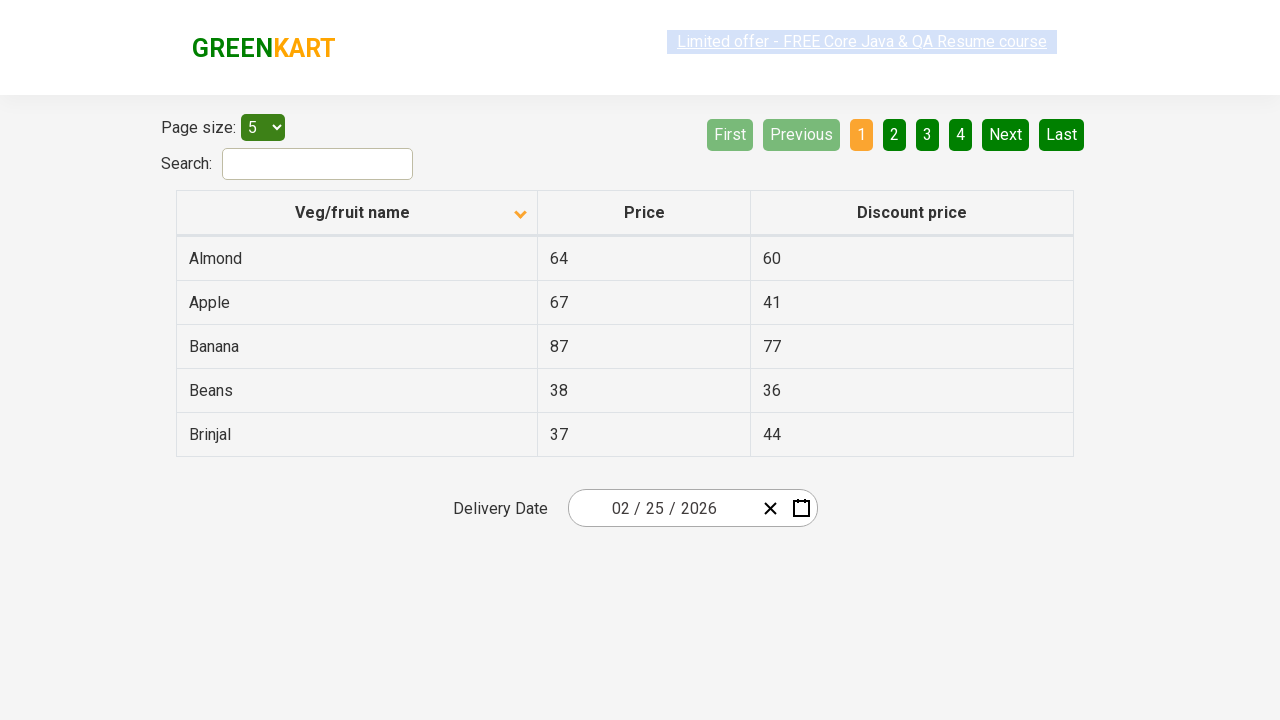

Verified that table is properly sorted alphabetically
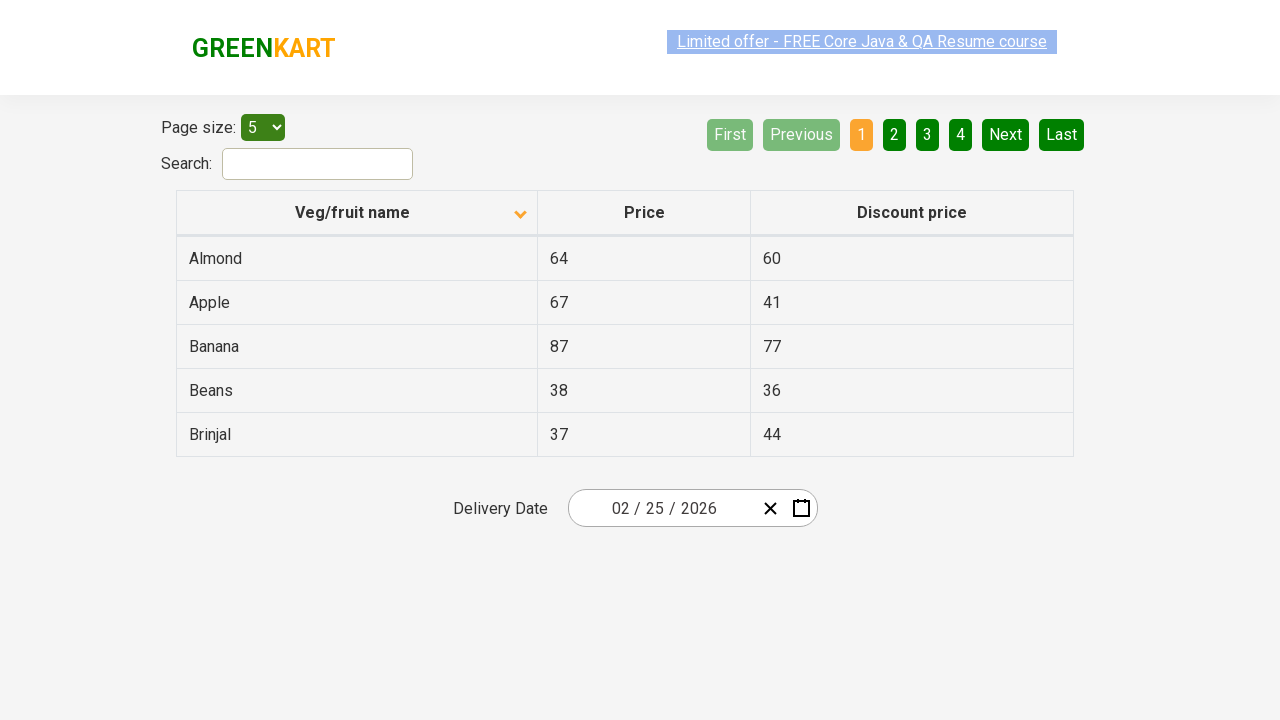

Retrieved all rows from current page to search for Rice
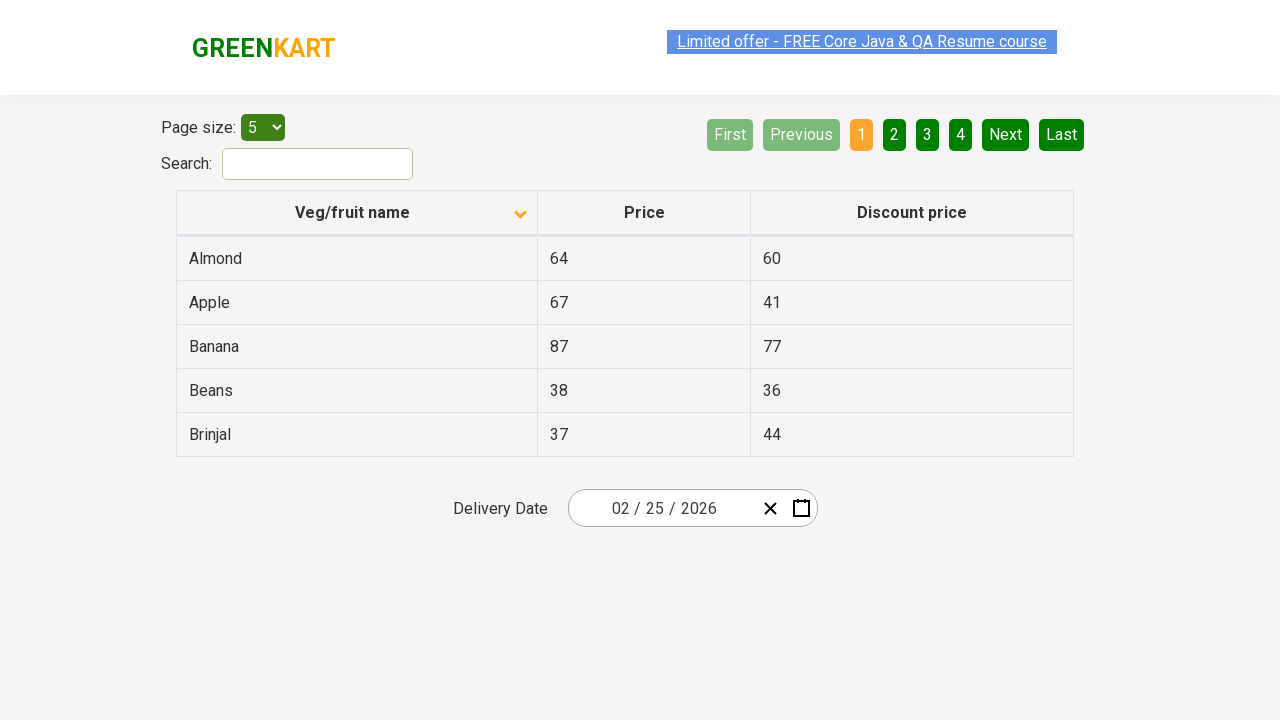

Rice not found on current page, clicked Next button to navigate to next page
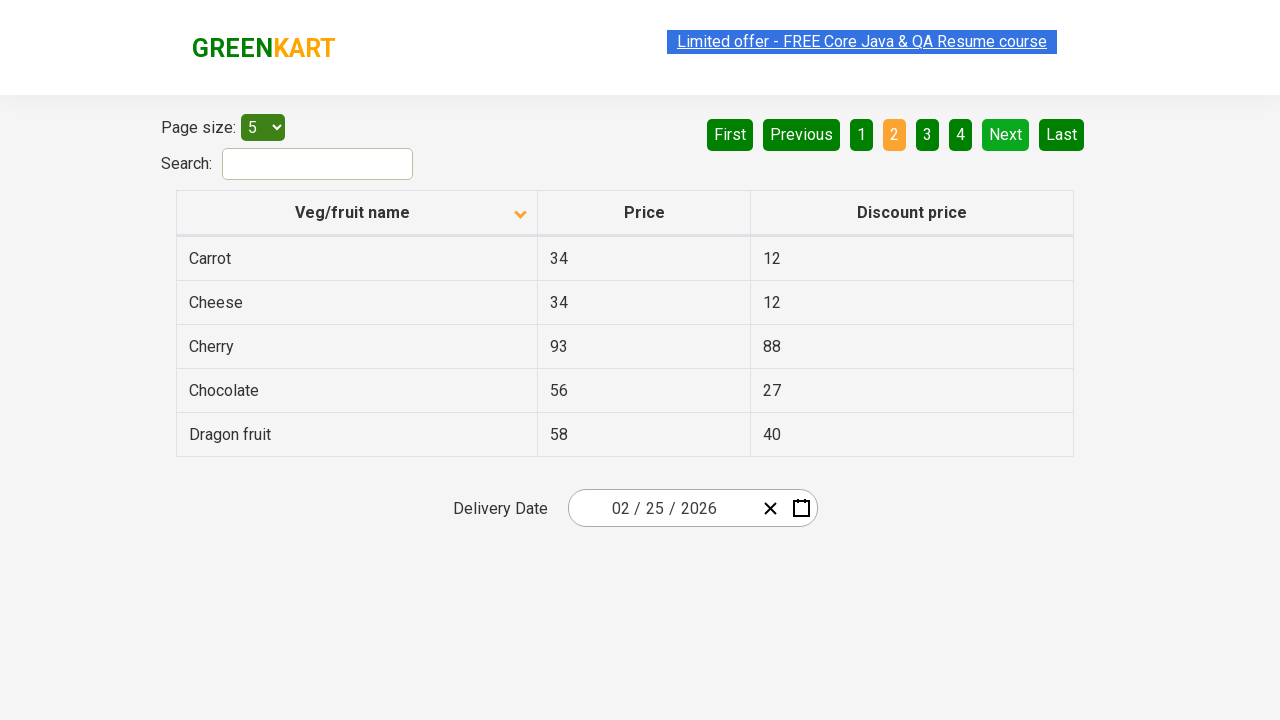

Waited for next page to fully load
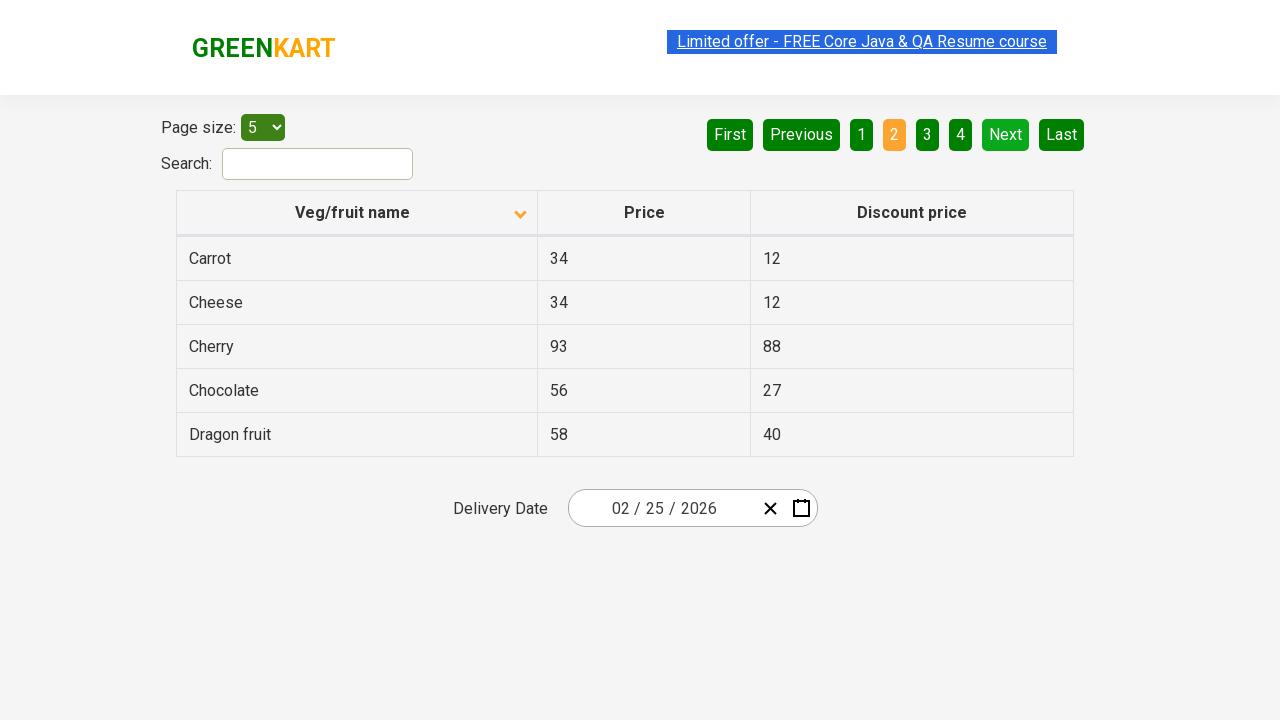

Retrieved all rows from current page to search for Rice
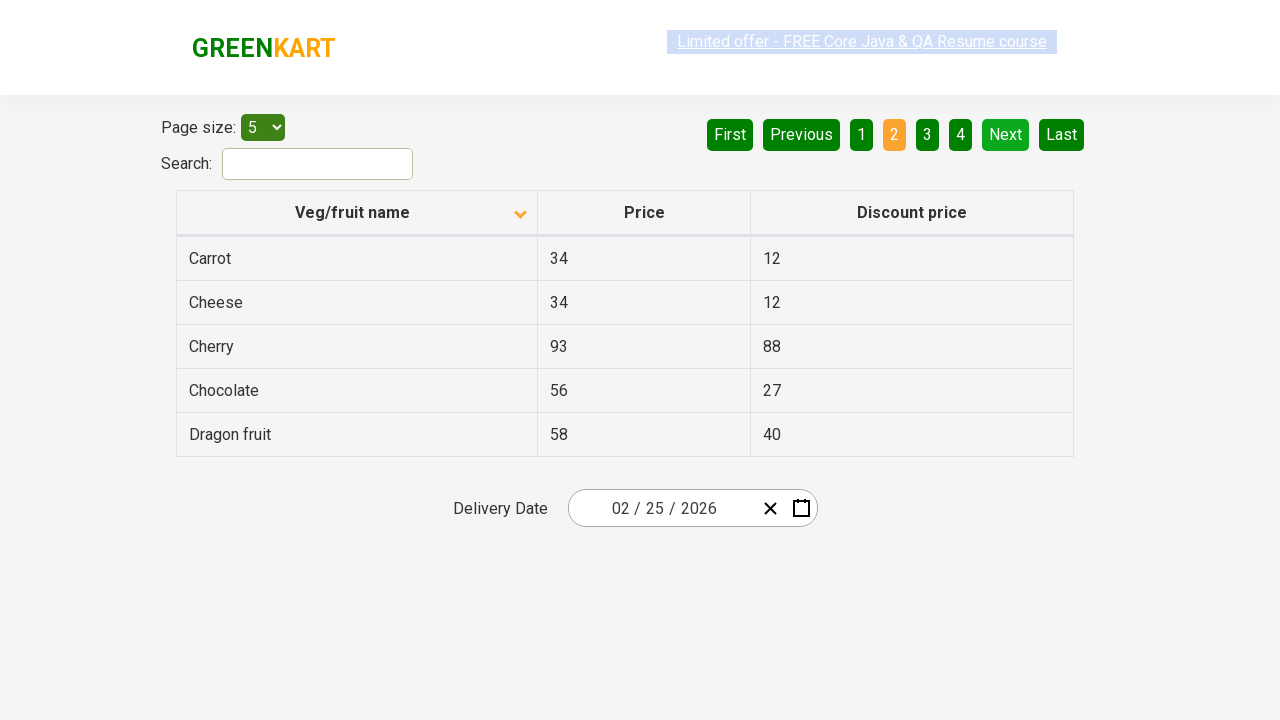

Rice not found on current page, clicked Next button to navigate to next page
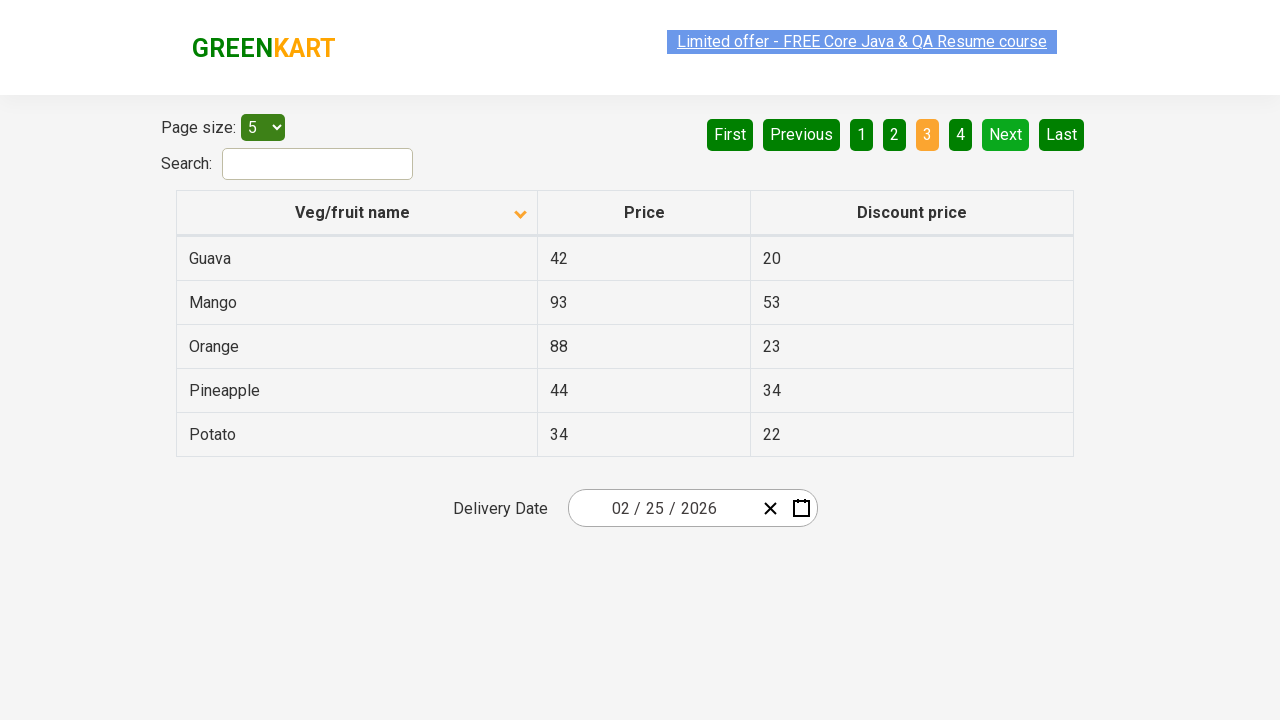

Waited for next page to fully load
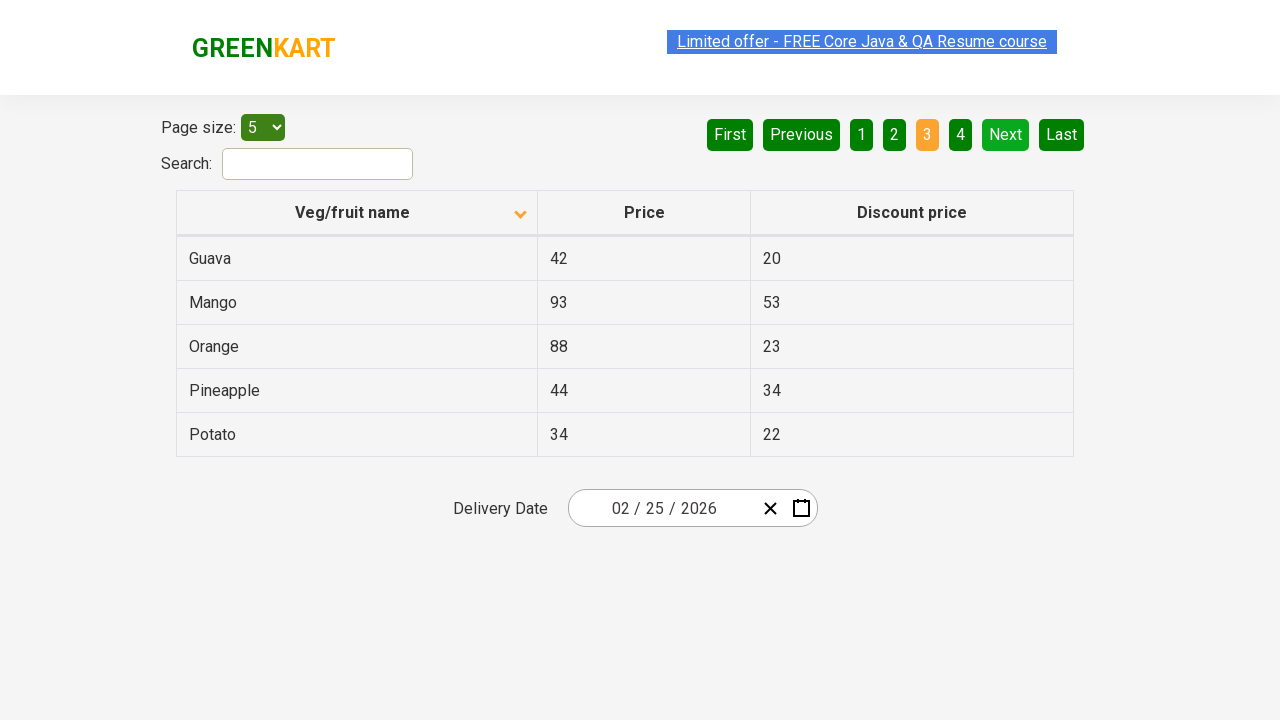

Retrieved all rows from current page to search for Rice
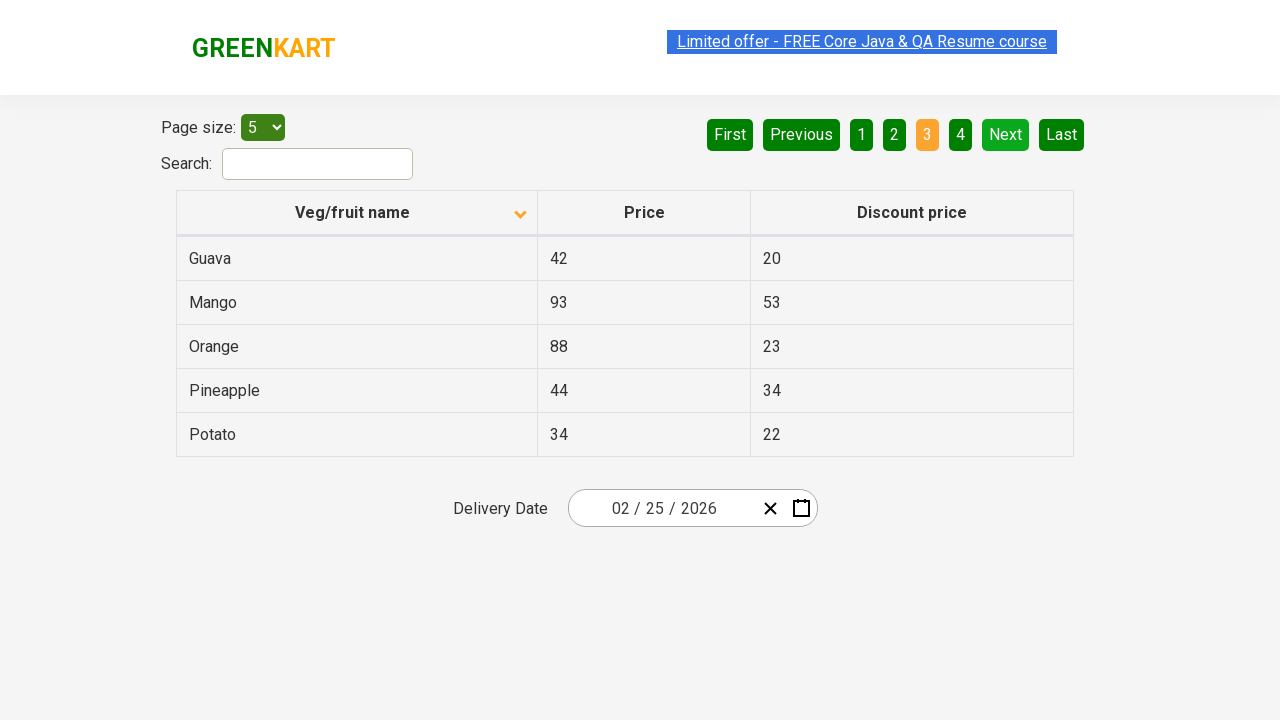

Rice not found on current page, clicked Next button to navigate to next page
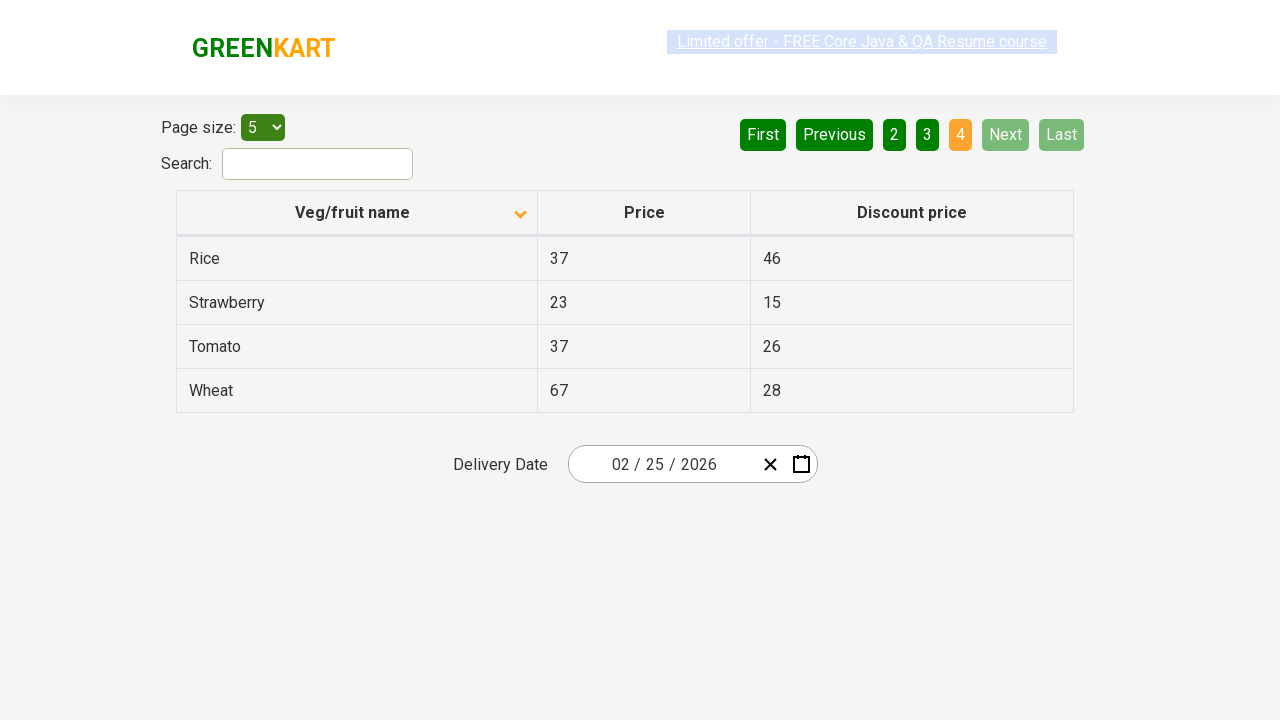

Waited for next page to fully load
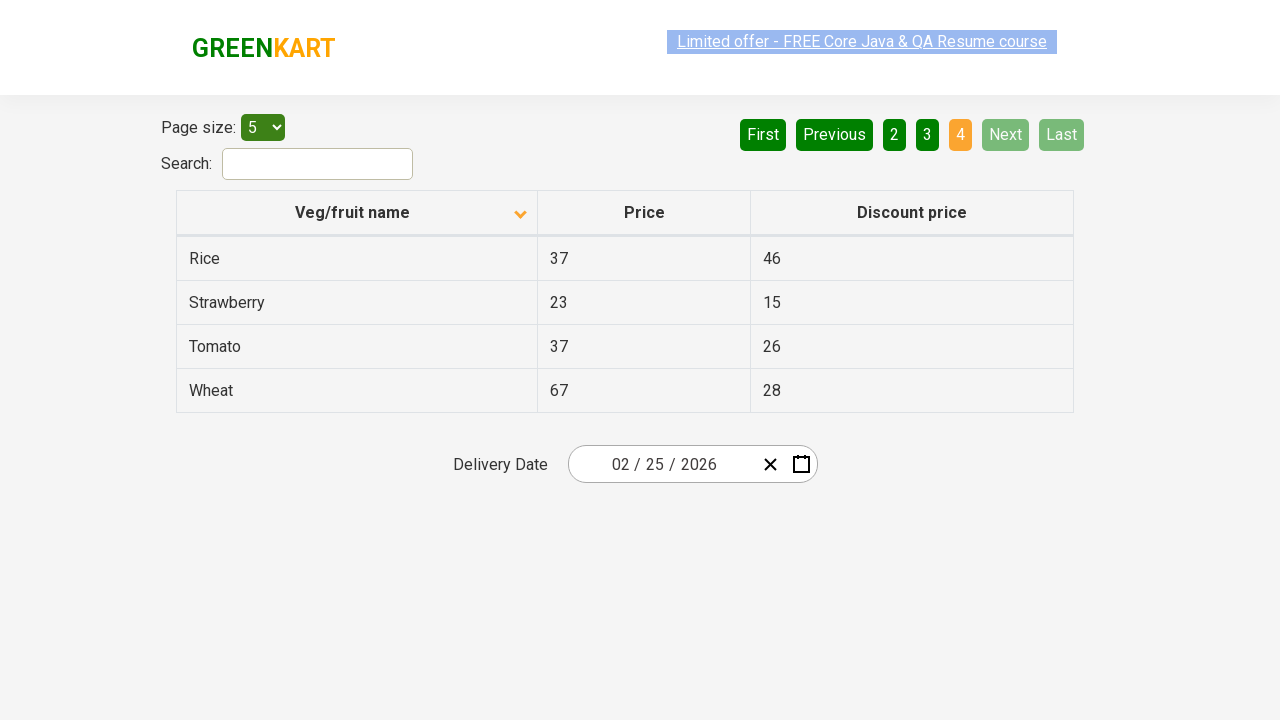

Retrieved all rows from current page to search for Rice
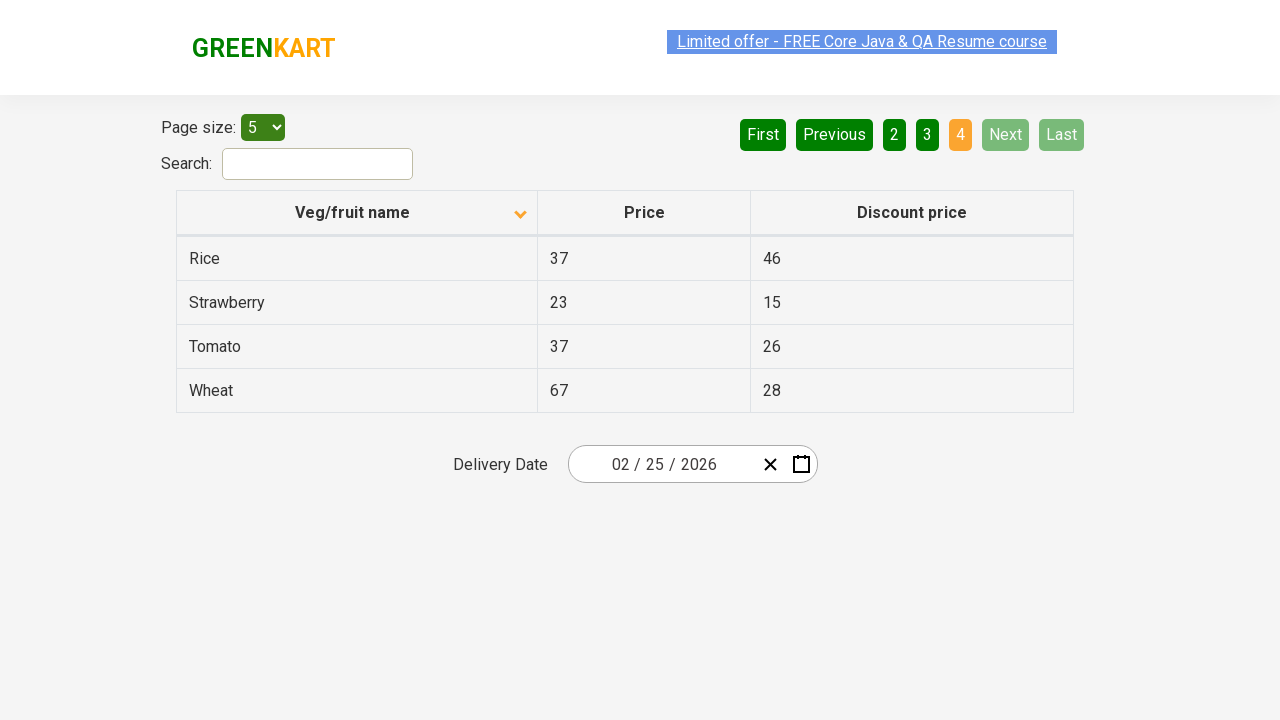

Found Rice and retrieved its price: 37
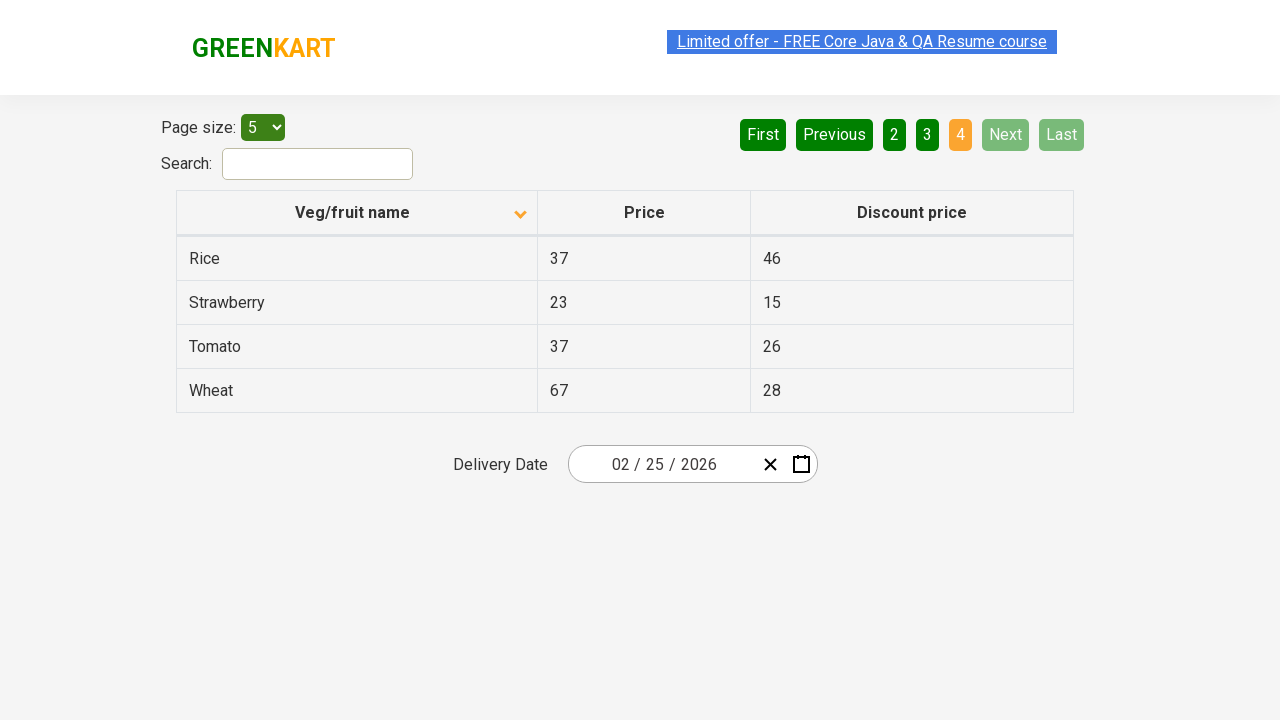

Test completed successfully - Price of Rice: 37
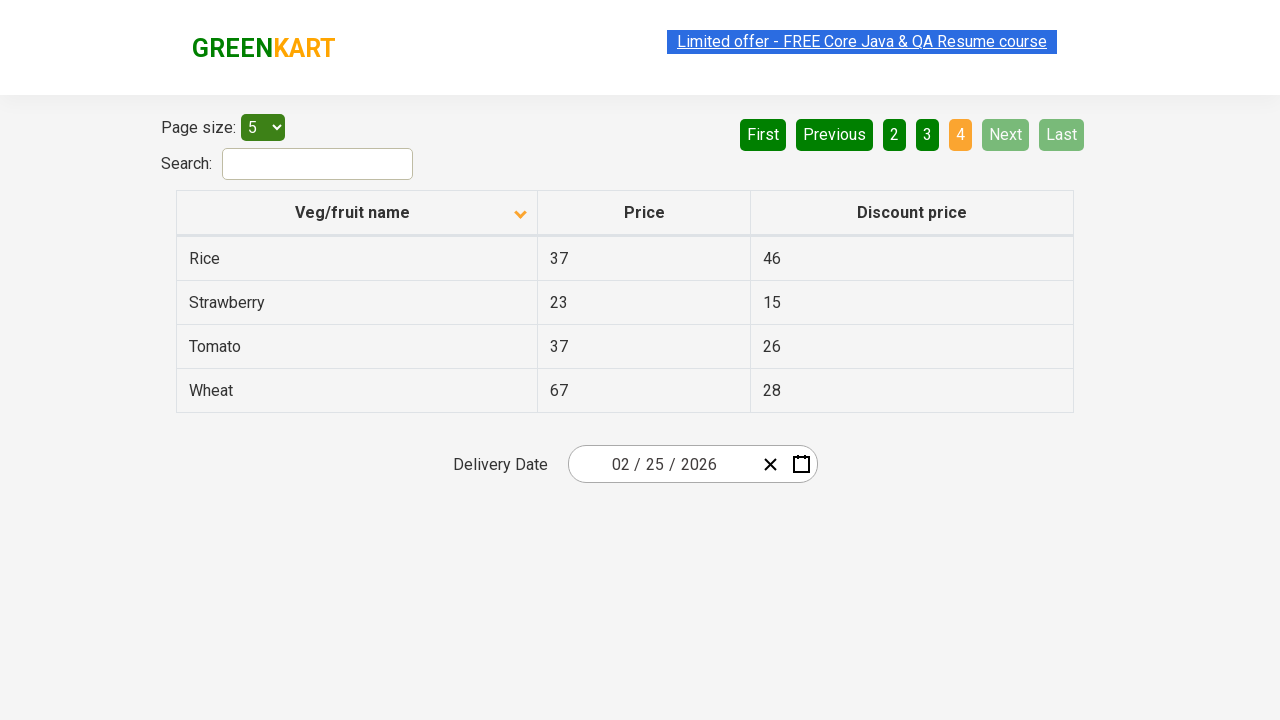

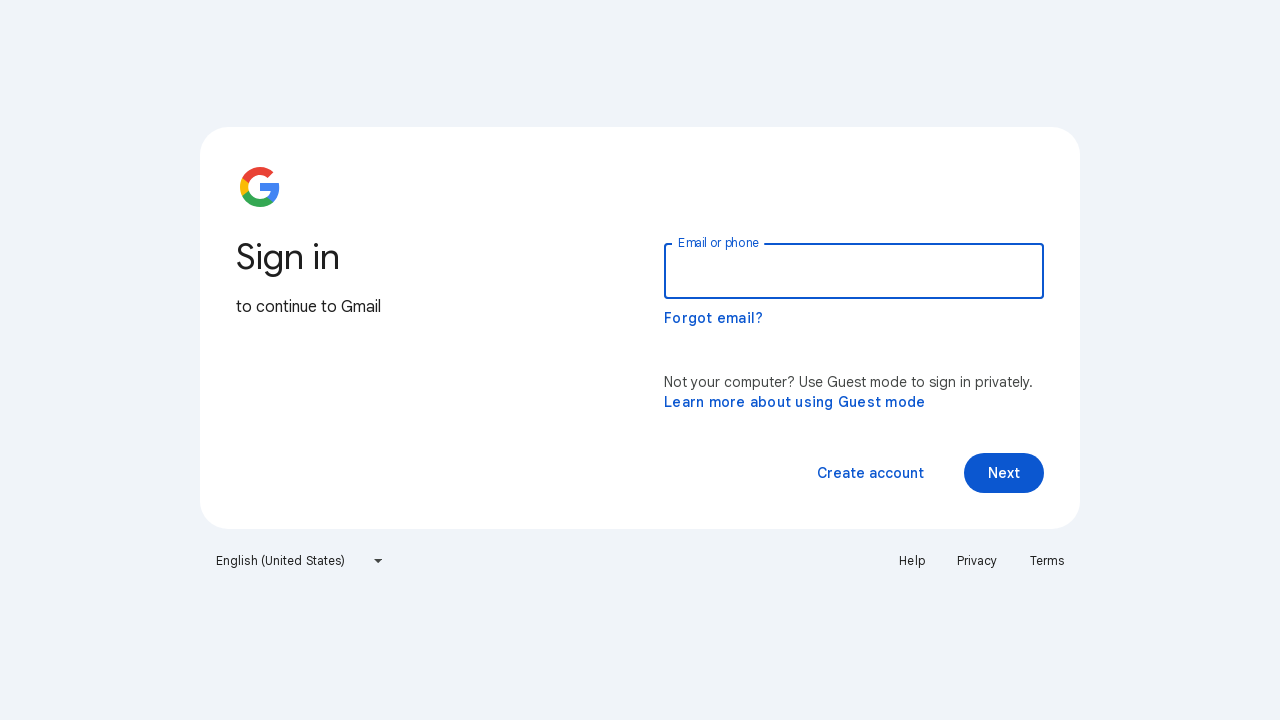